Tests dynamic controls functionality by clicking a "Remove" button and verifying that a confirmation message appears after the element is removed.

Starting URL: https://practice.cydeo.com/dynamic_controls

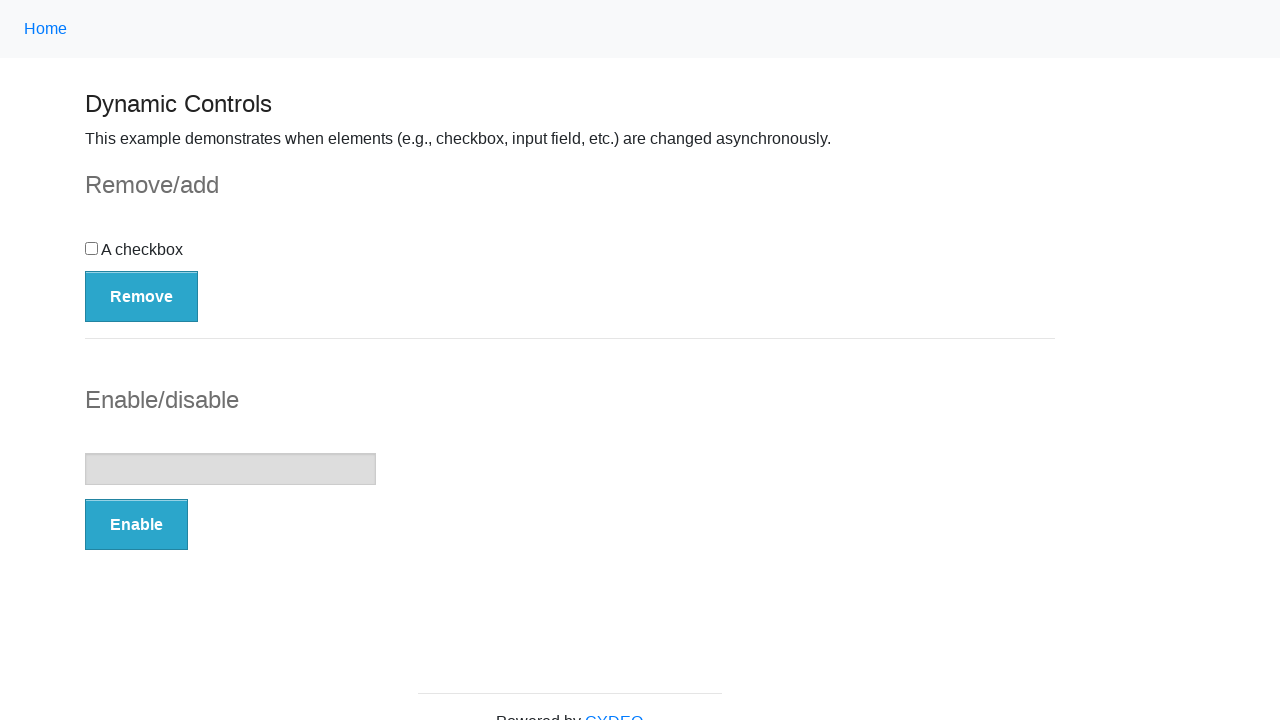

Clicked the 'Remove' button at (142, 296) on xpath=//button[.='Remove']
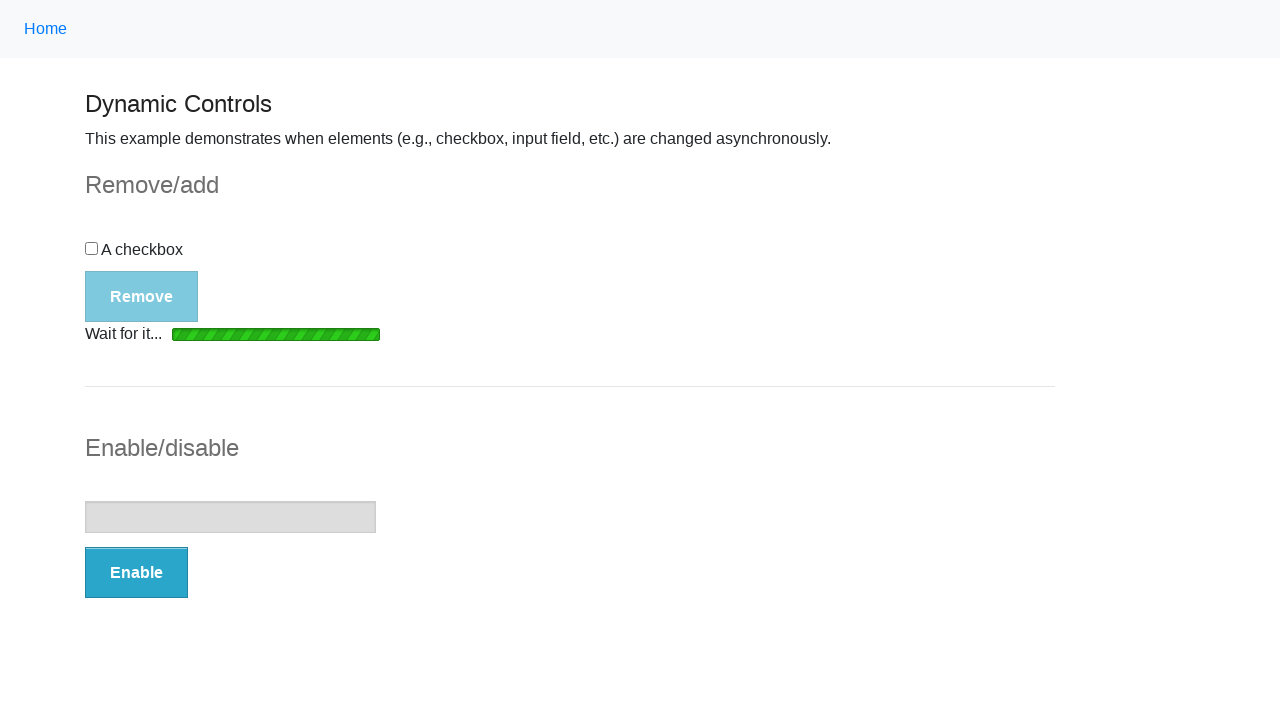

Waited for confirmation message to appear
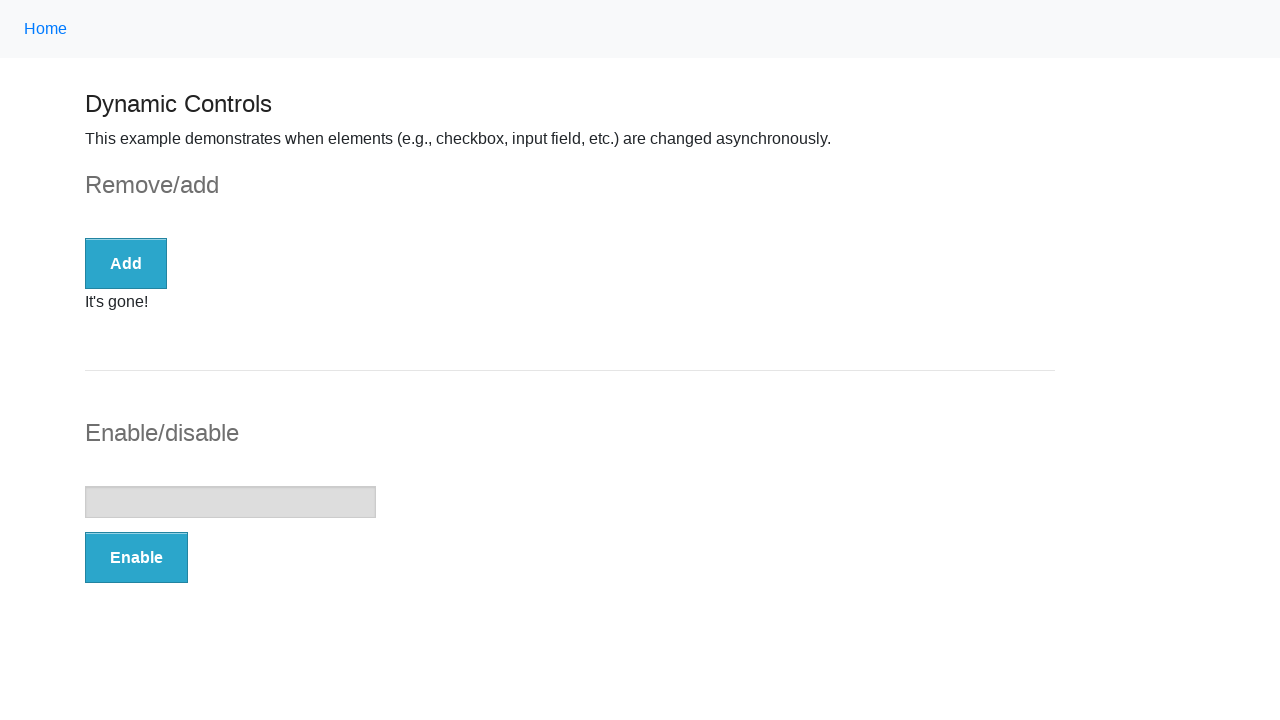

Verified confirmation message: It's gone!
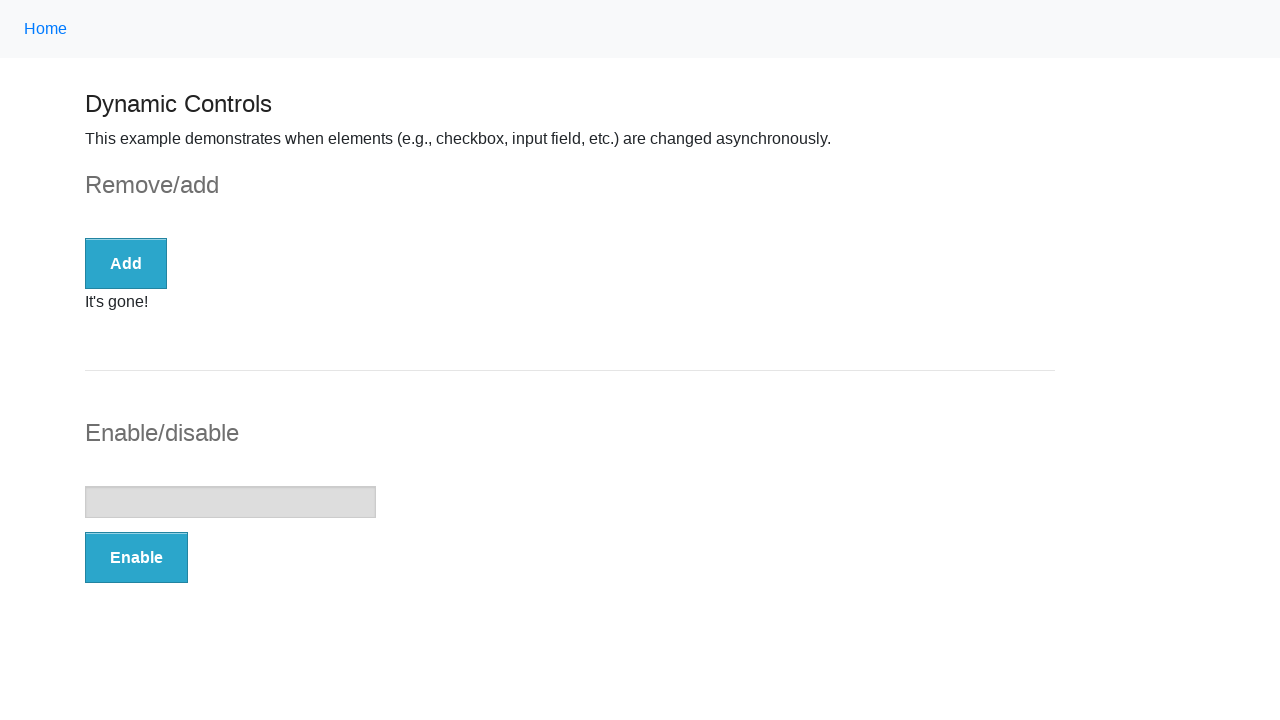

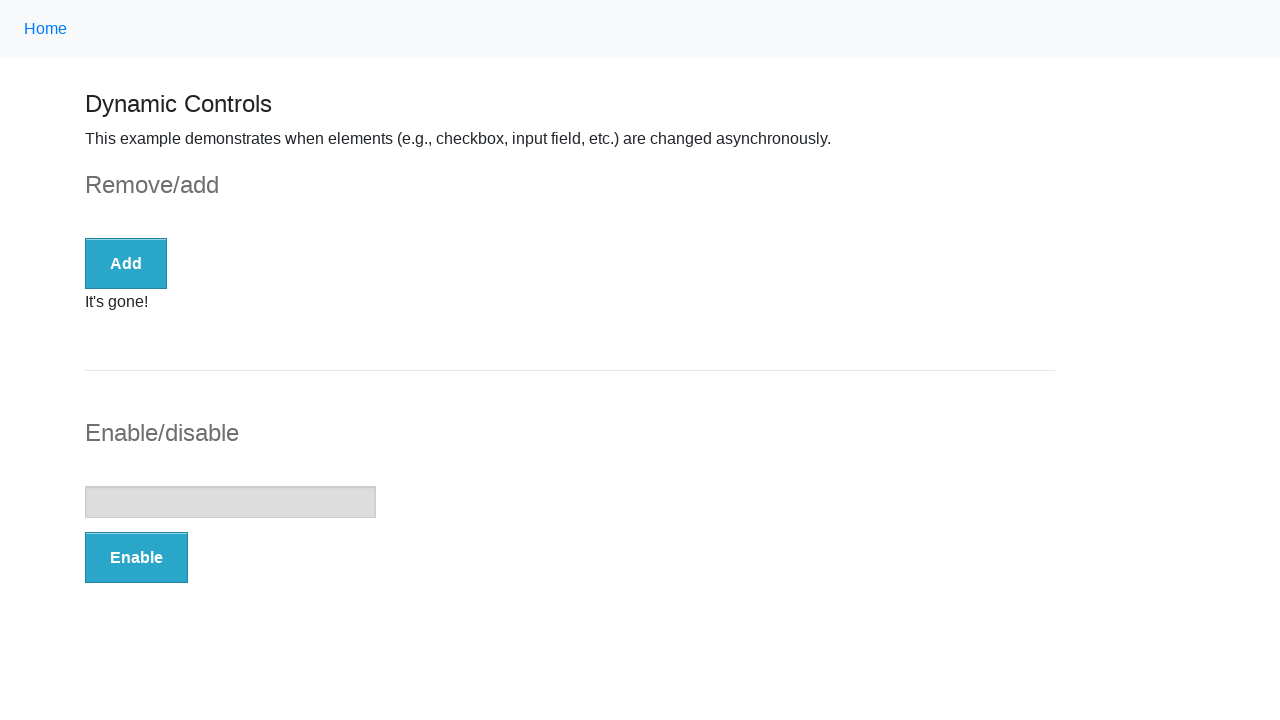